Tests OpenCart registration form by filling in user details including name, email, phone, password and submitting the form

Starting URL: https://naveenautomationlabs.com/opencart/index.php?route=account/register

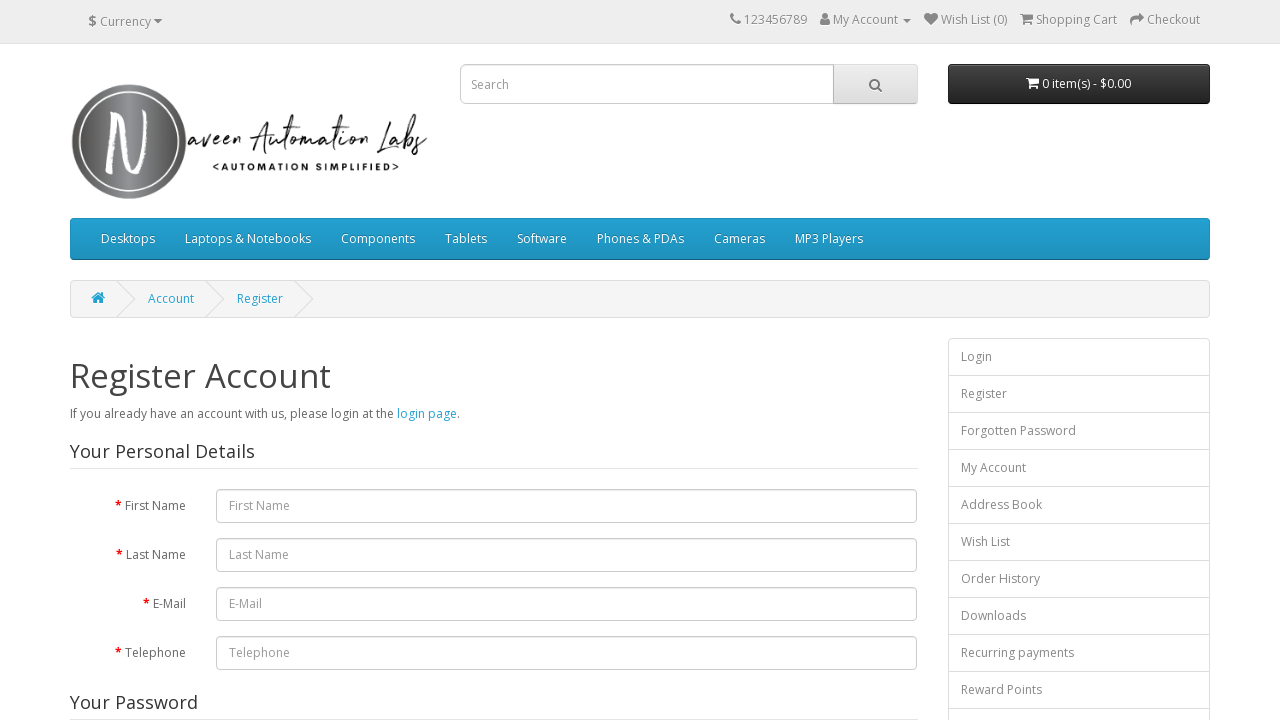

Filled first name field with 'saurav' on #input-firstname
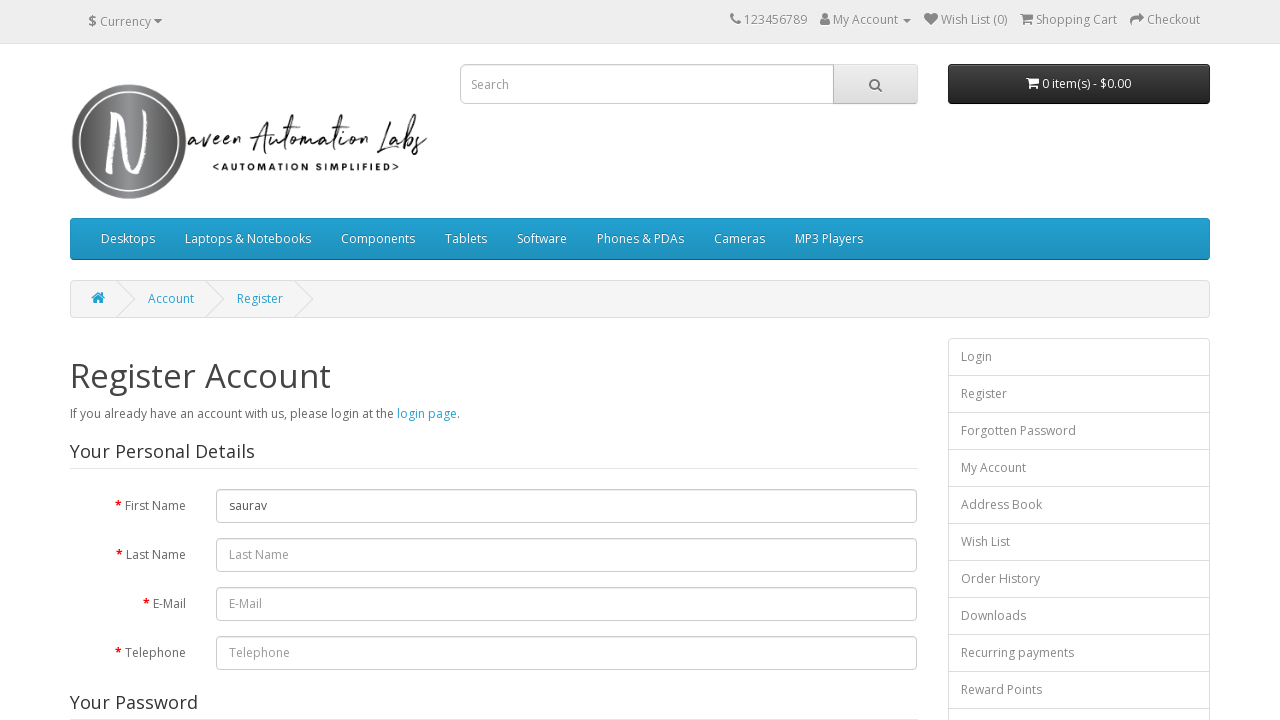

Filled last name field with 'tyagi' on #input-lastname
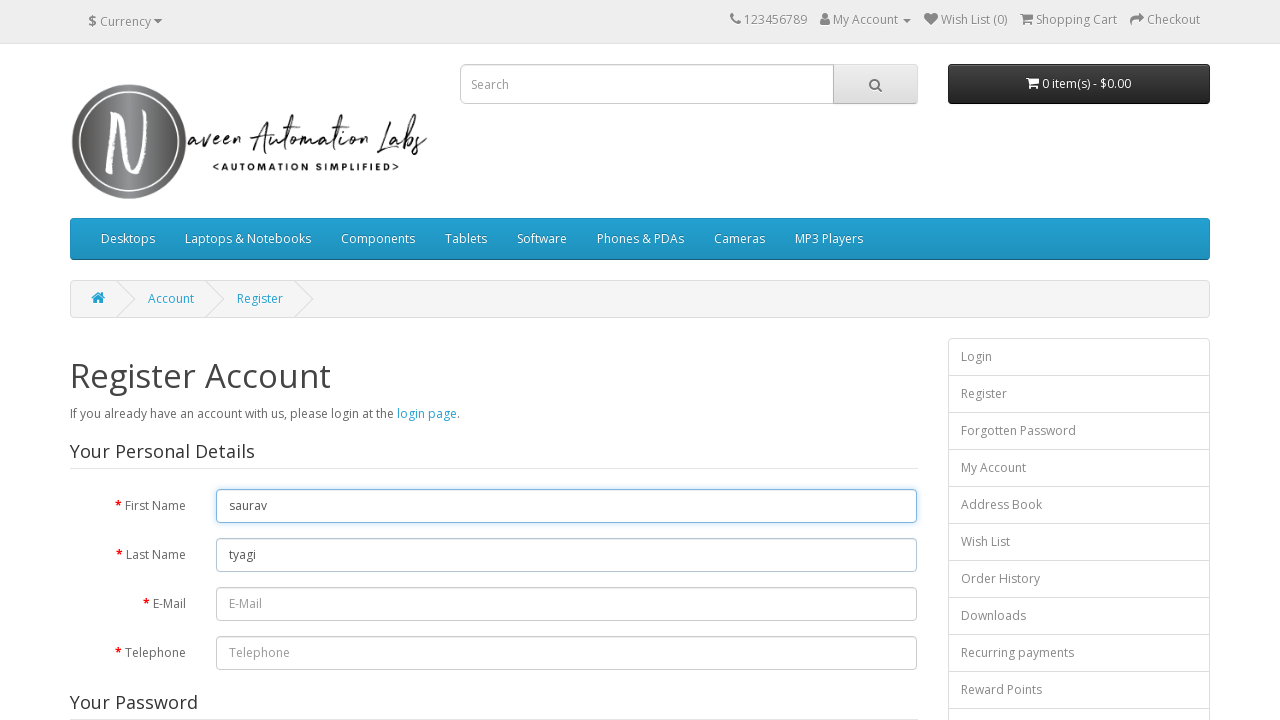

Filled email field with 'tyagi@gmail.com' on #input-email
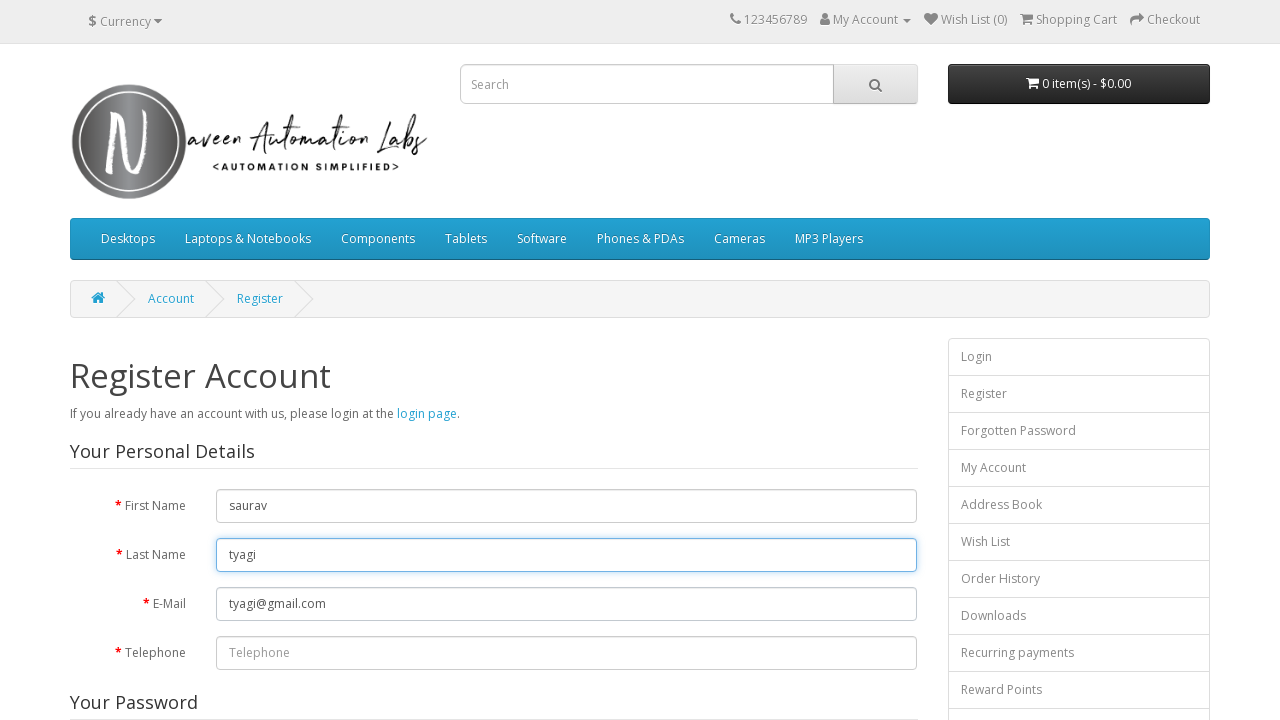

Filled telephone field with '9897965790' on #input-telephone
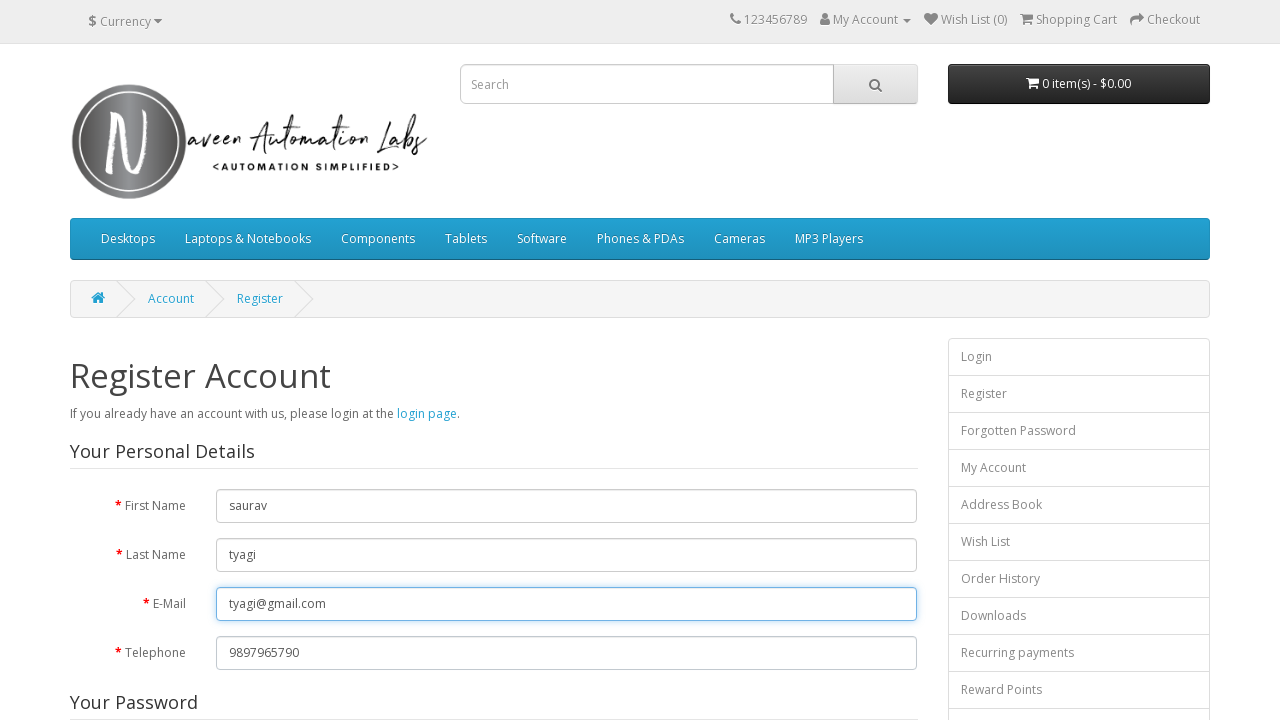

Filled password field with 'TYAGI@!@#' on #input-password
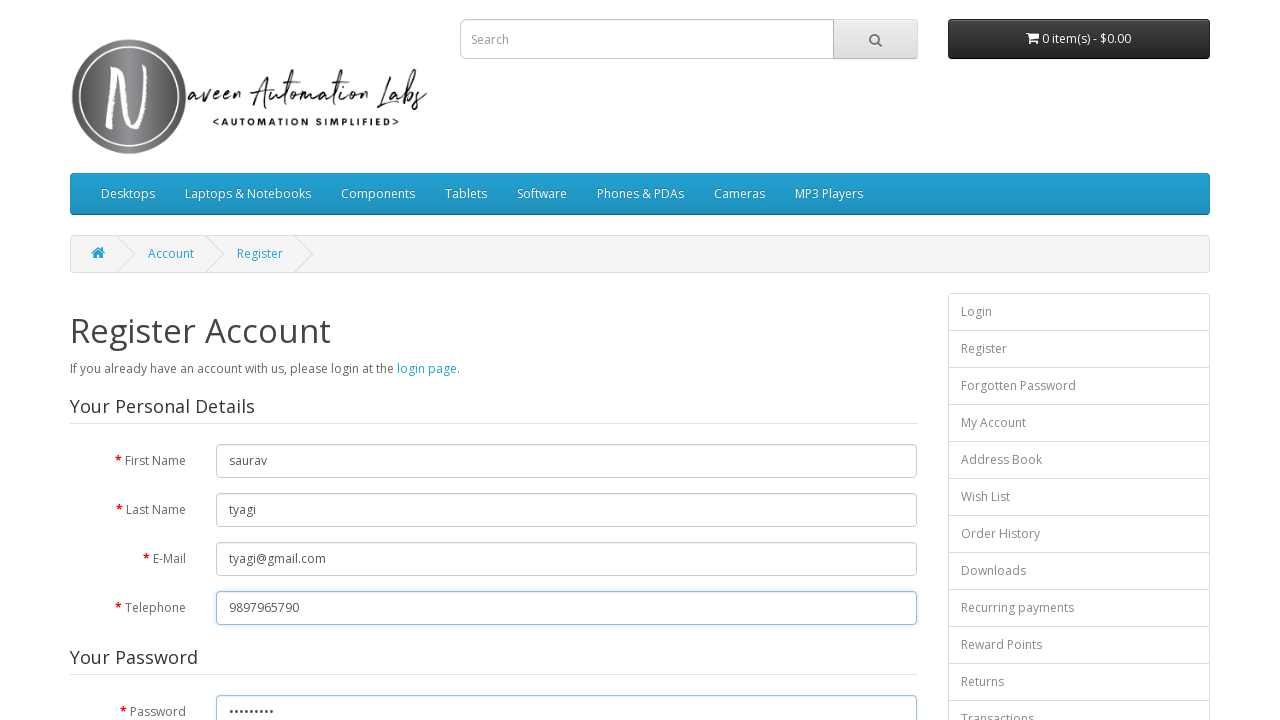

Filled confirm password field with 'TYAGI@!@#' on #input-confirm
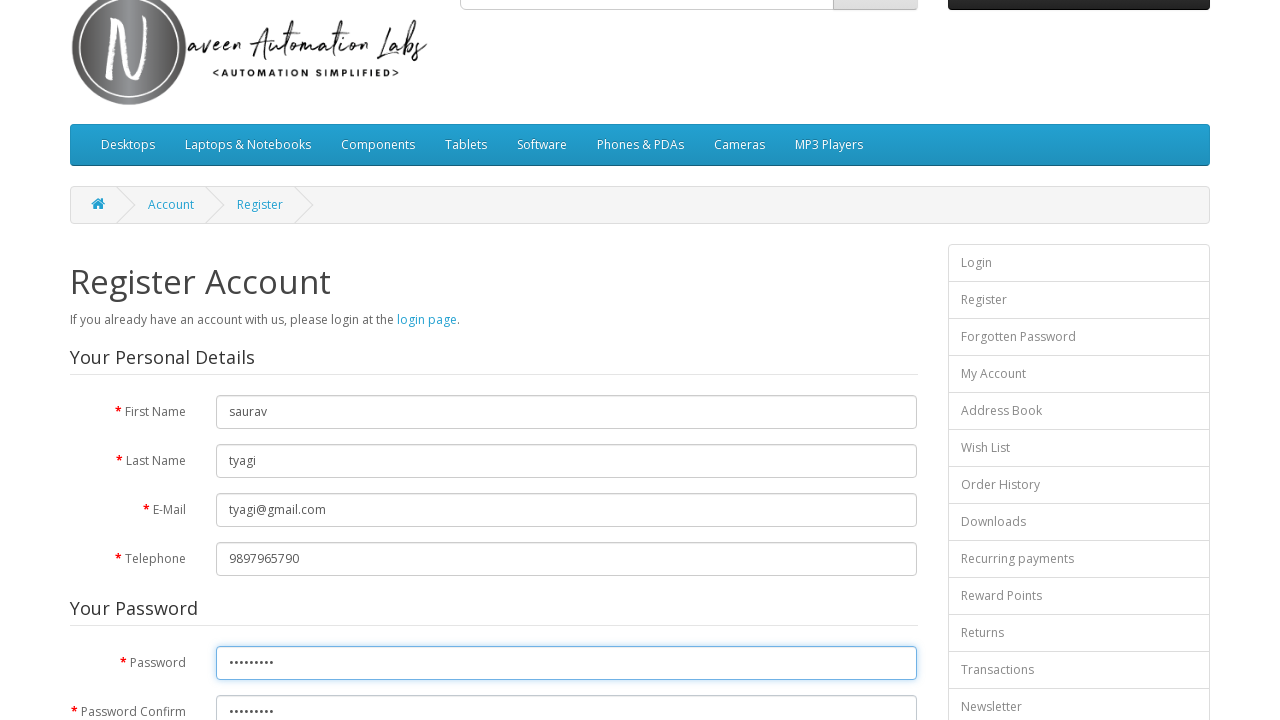

Checked the agreement checkbox at (825, 424) on xpath=//input[@type='checkbox']
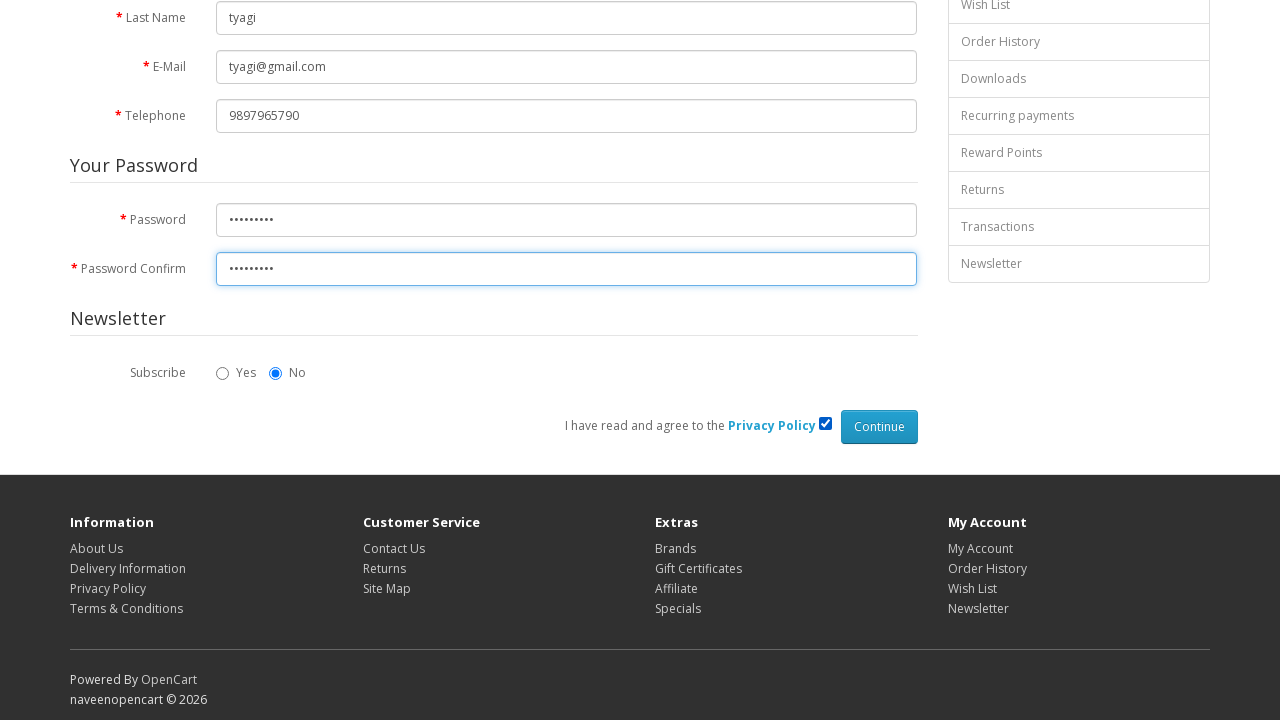

Clicked Continue button to submit registration form at (879, 427) on xpath=//input[@value='Continue']
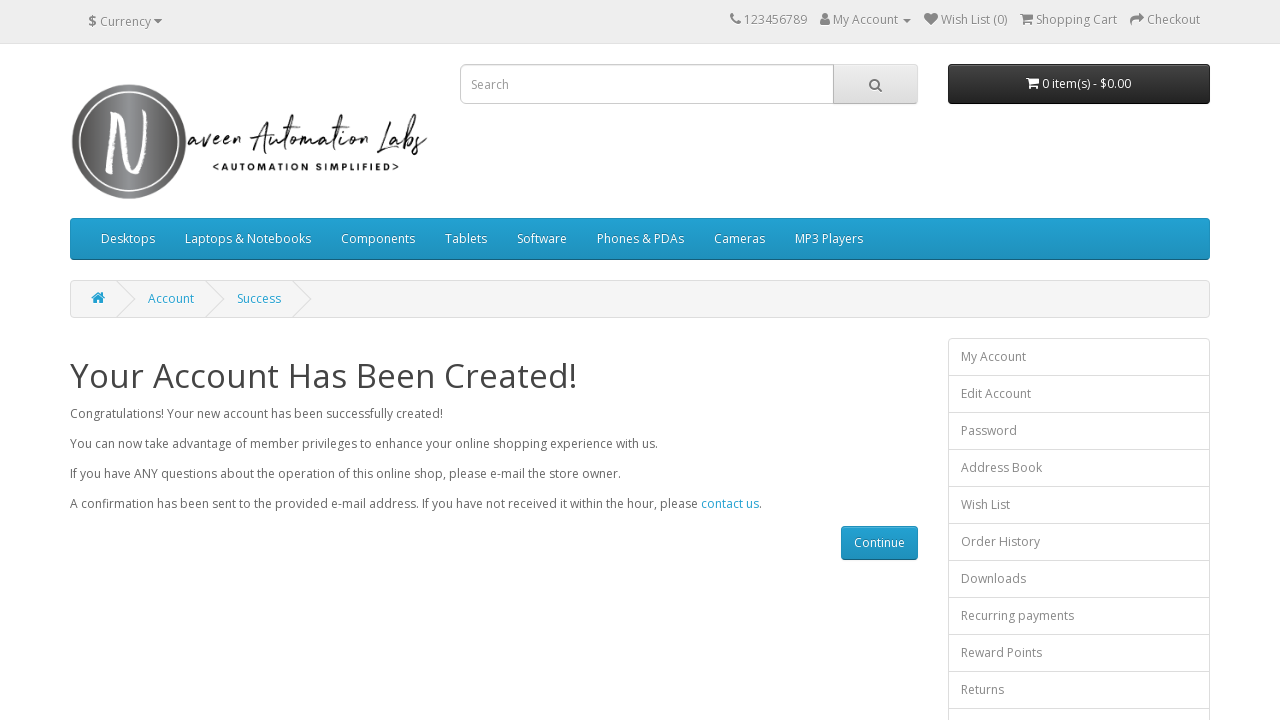

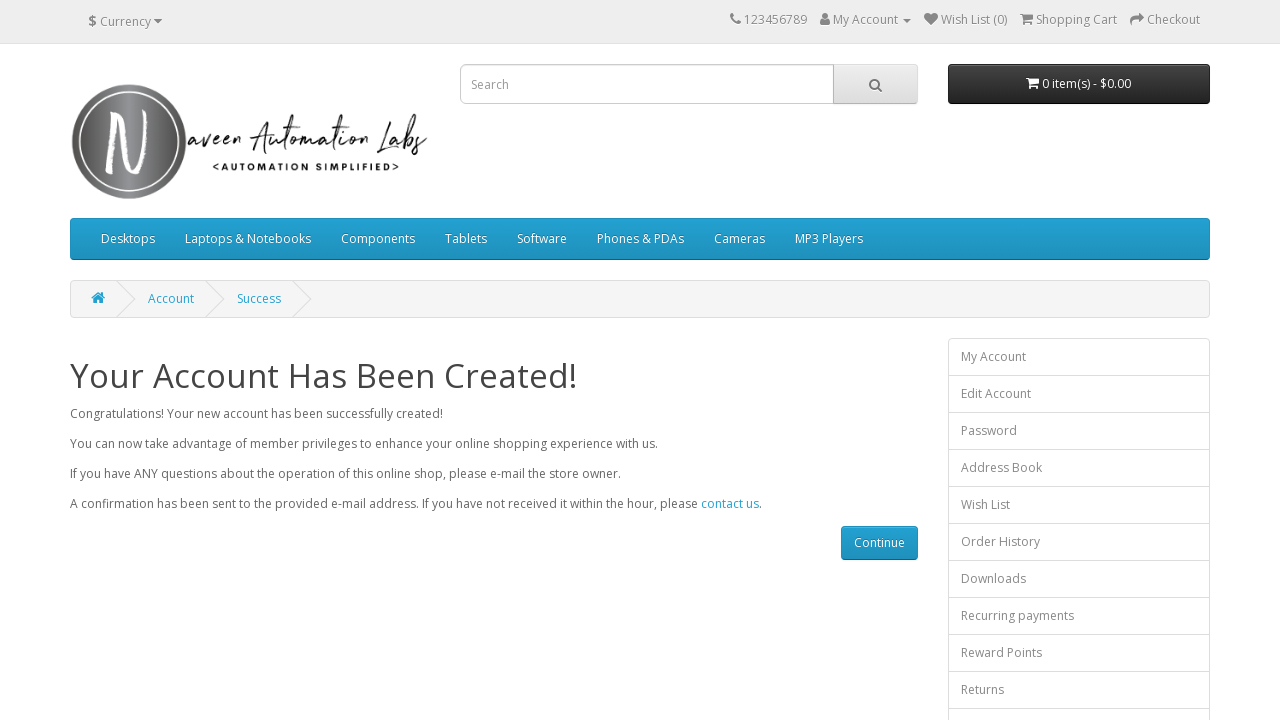